Tests URL redirect resolution by navigating to a URL and checking if the browser gets redirected to a different URL.

Starting URL: http://www.has-sante.fr/portail/jcms/c_676945/fr/prialt-ct-5245

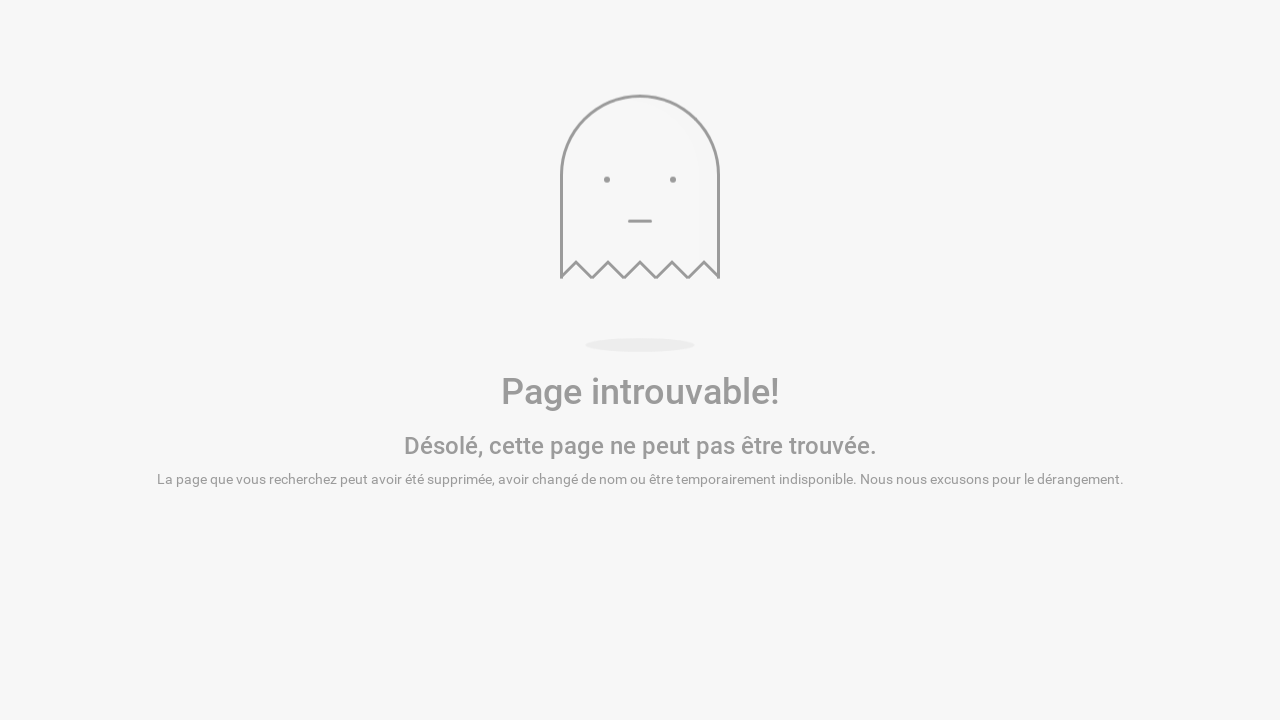

Waited for page to load and network to be idle, allowing any redirects to complete
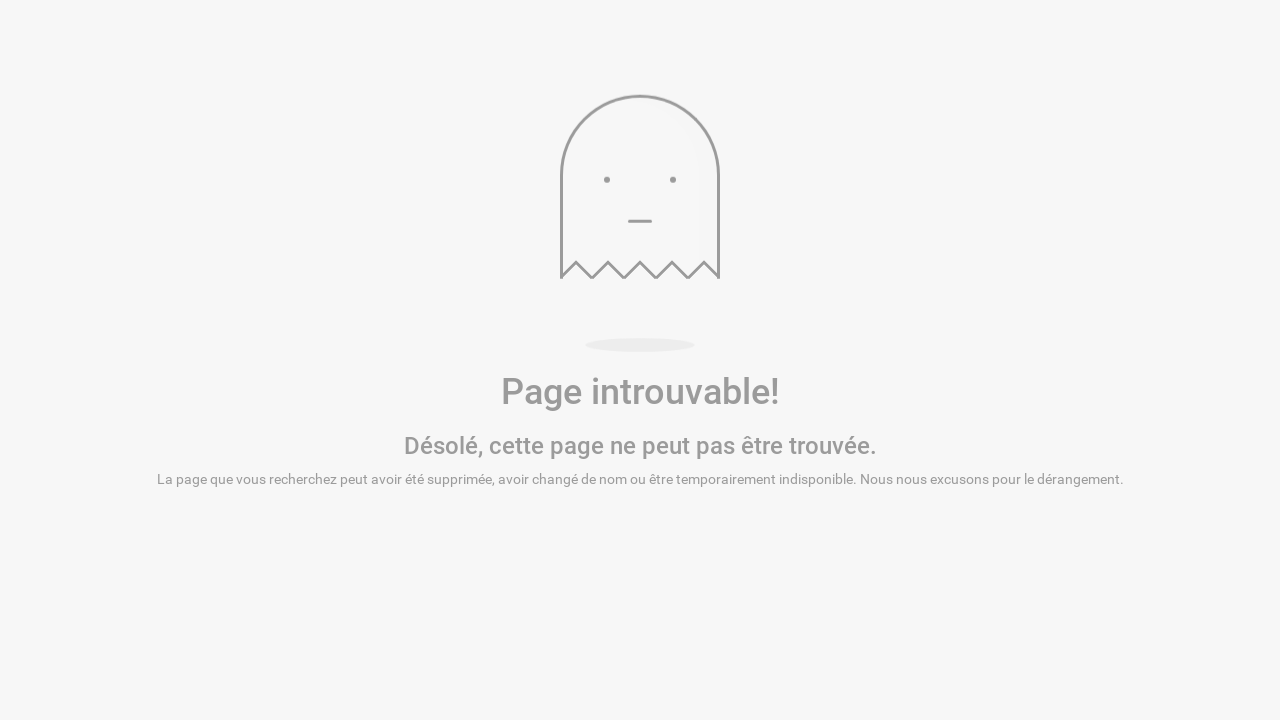

Retrieved final URL after redirect: https://www.has-sante.fr/portail/jcms/c_676945/fr/prialt-ct-5245
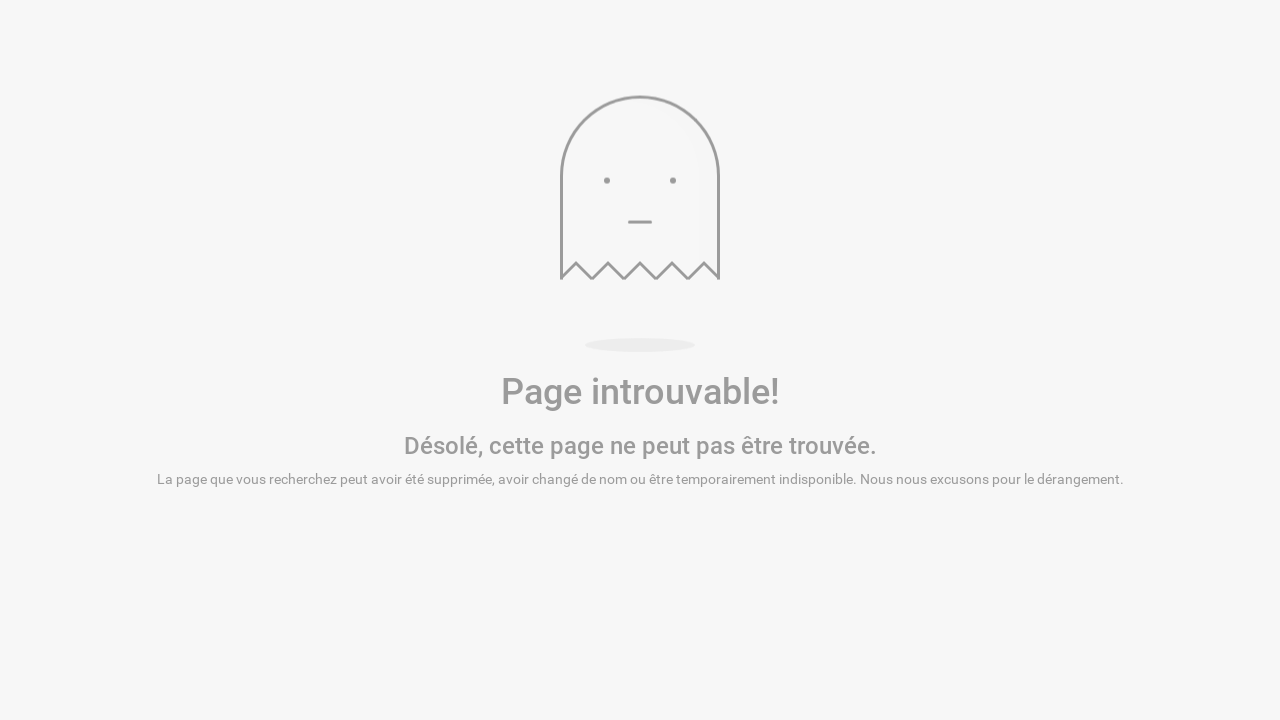

Printed final URL to console: https://www.has-sante.fr/portail/jcms/c_676945/fr/prialt-ct-5245
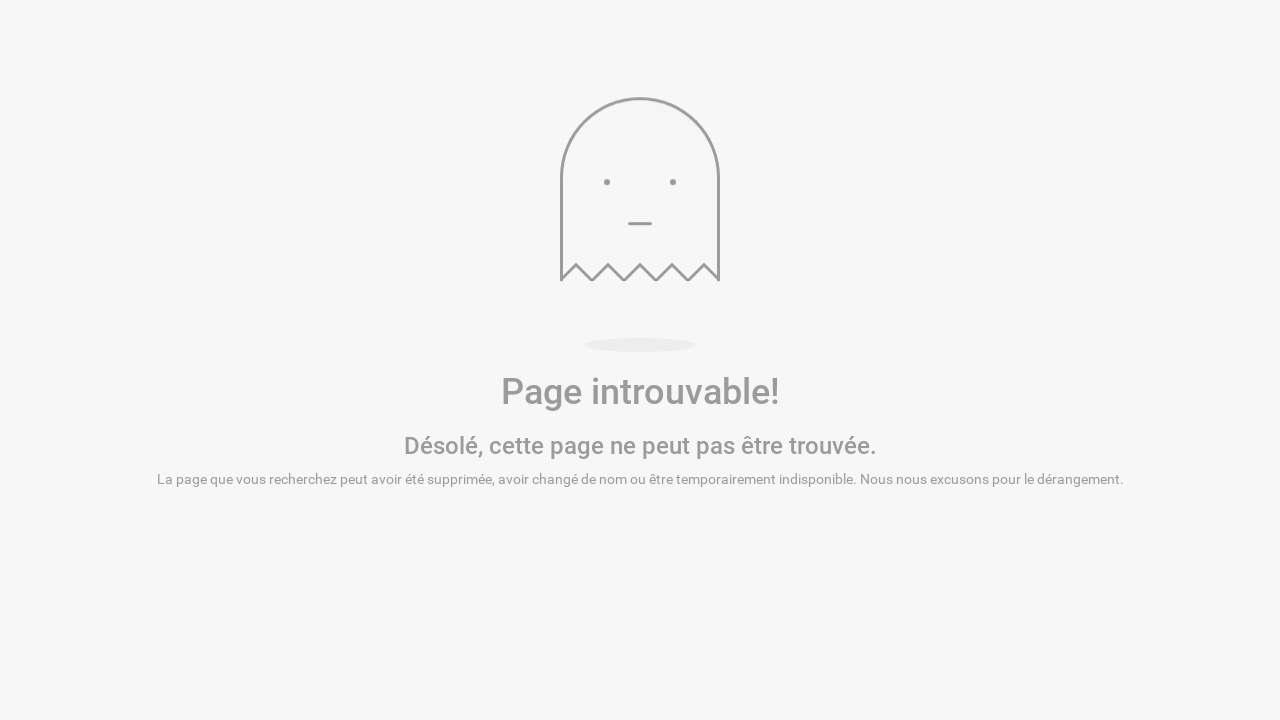

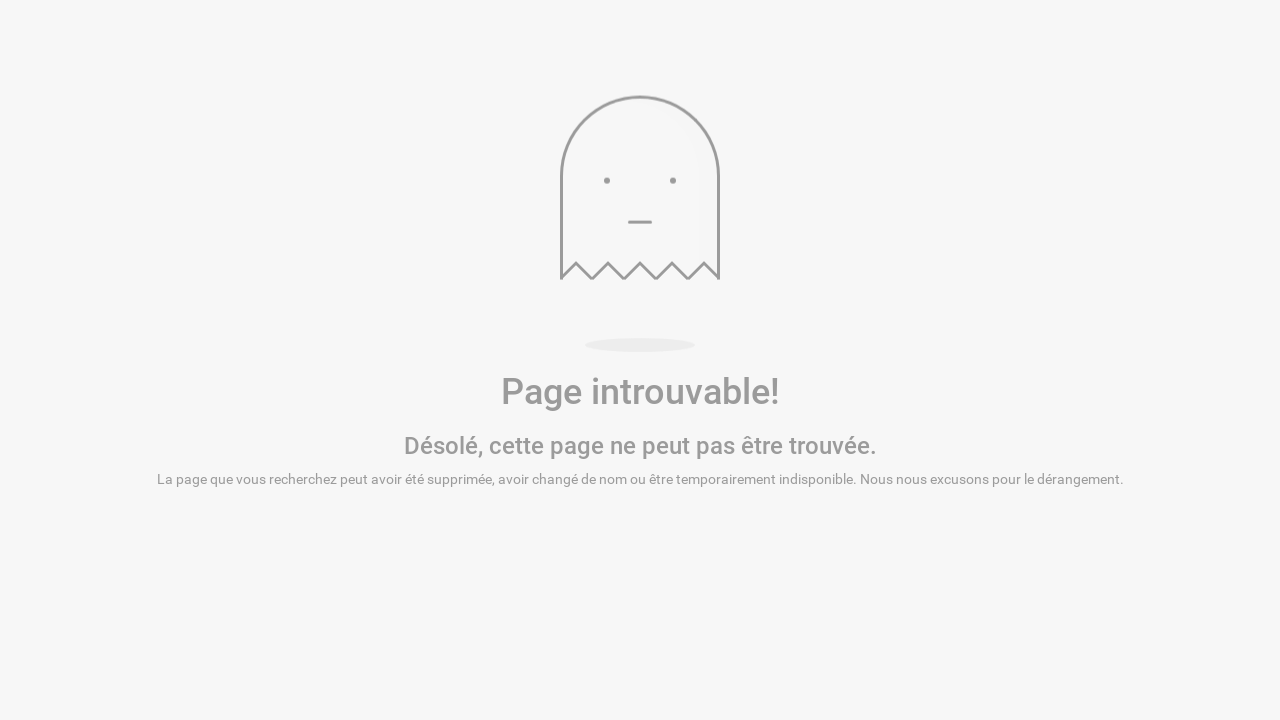